Navigates to a football statistics page and clicks the "All matches" button to display match data

Starting URL: https://www.adamchoi.co.uk/overs/detailed

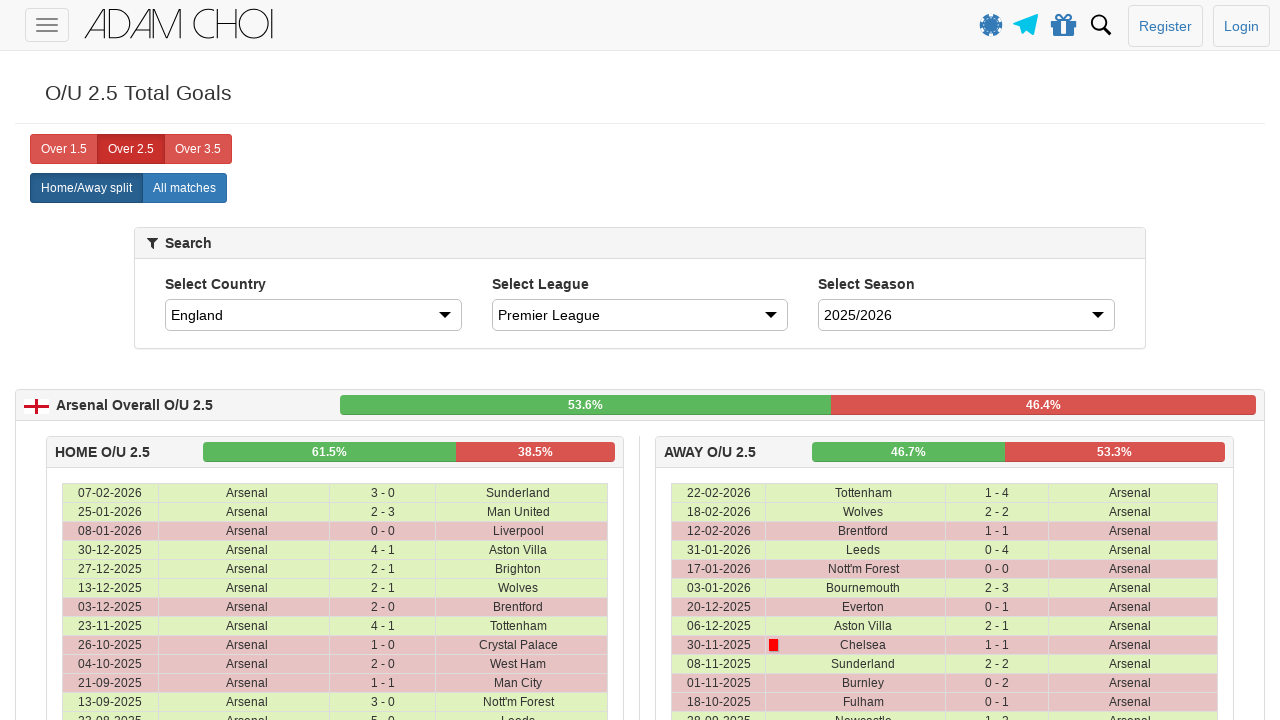

Navigated to football statistics page
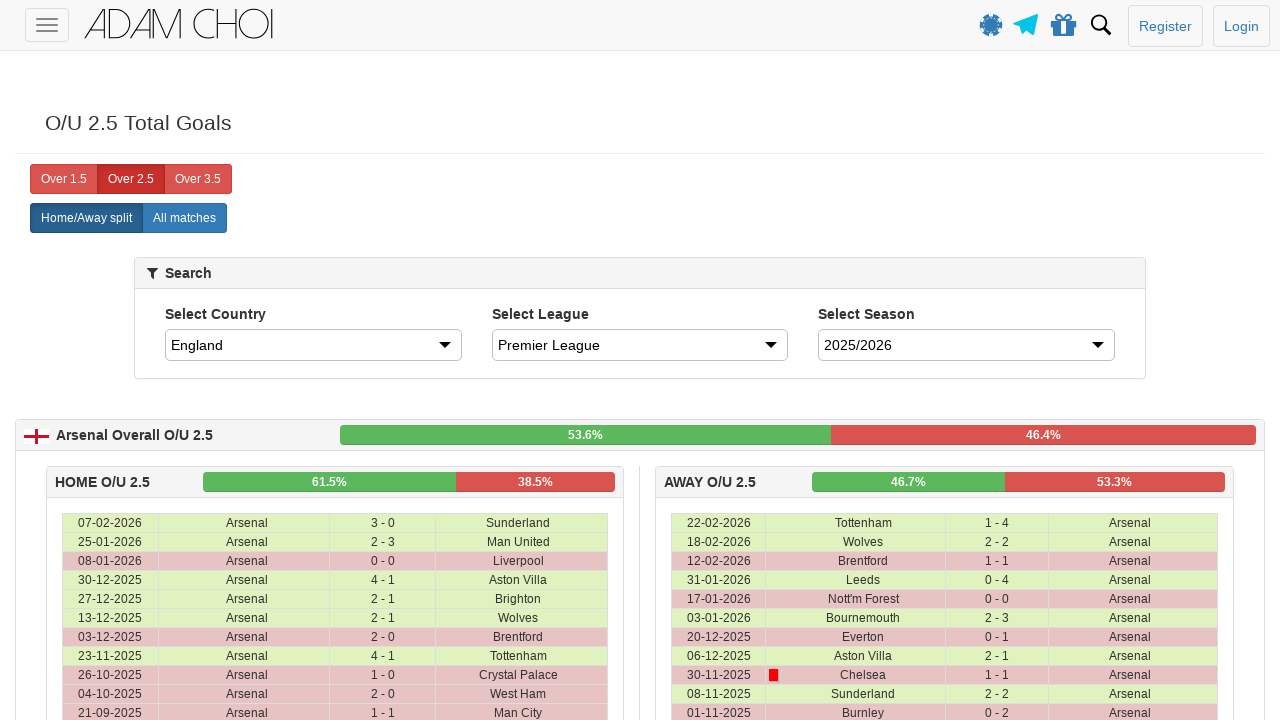

Clicked the 'All matches' button at (184, 218) on xpath=//label[@analytics-event="All matches"]
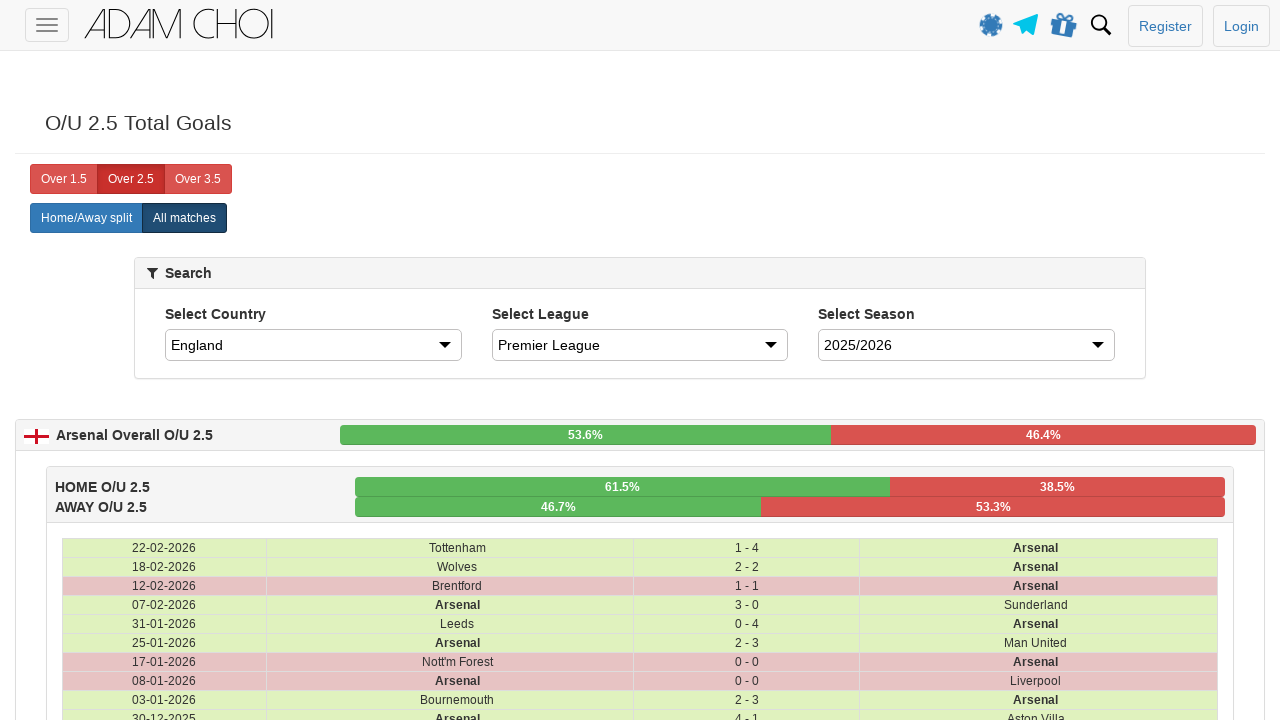

Match data table loaded
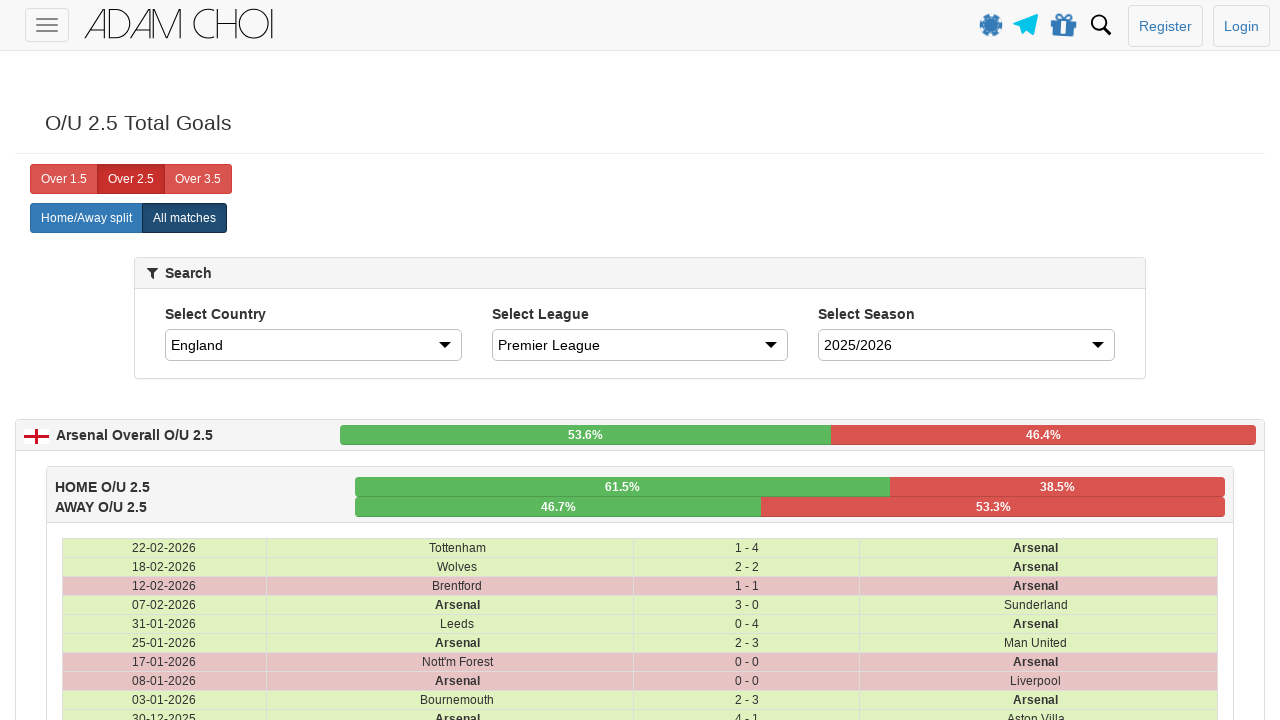

Retrieved all match rows from table
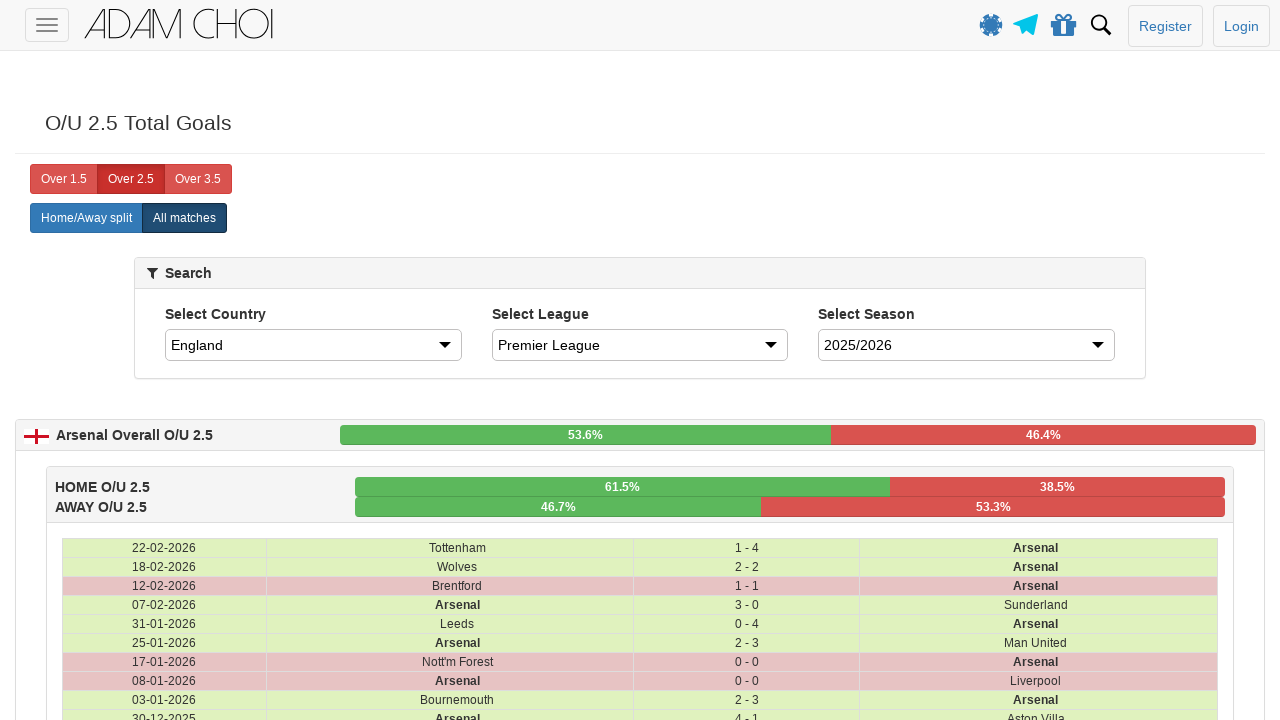

Verified that match data is present
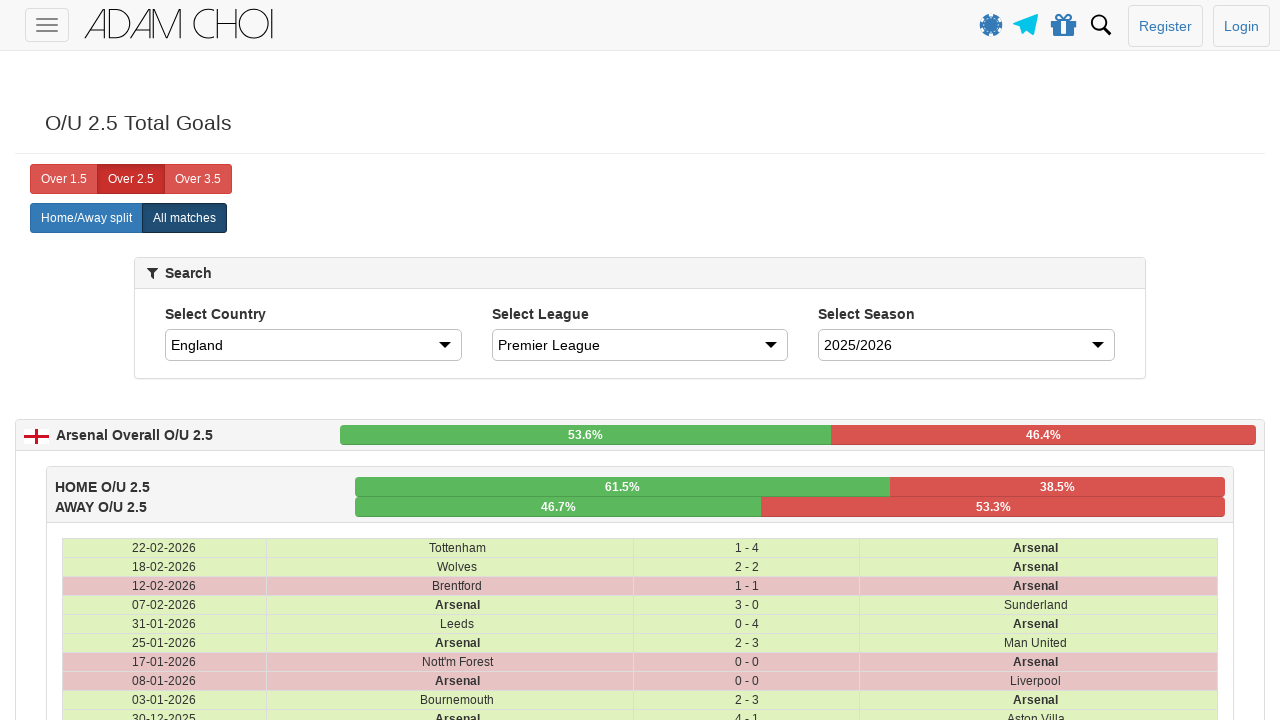

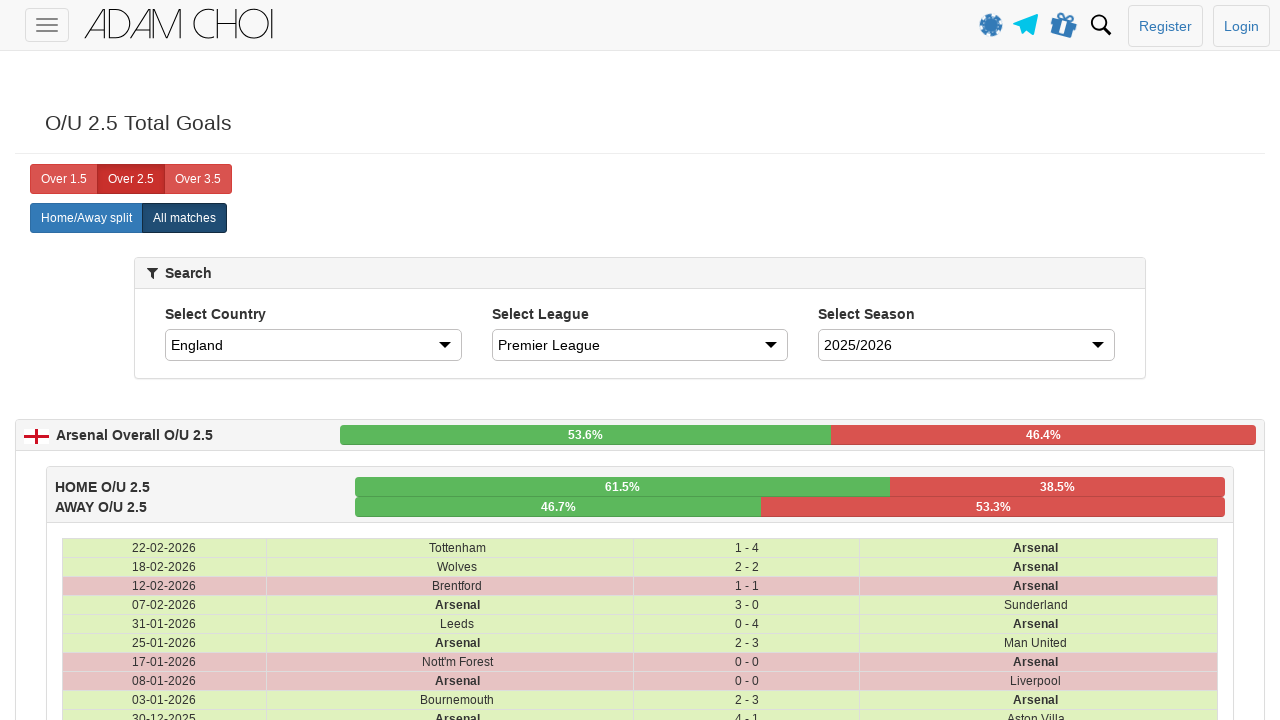